Tests e-commerce shopping cart functionality by adding specific grocery items (Cucumber, Brocolli, Beetroot) to cart, proceeding to checkout, and applying a promo code.

Starting URL: https://rahulshettyacademy.com/seleniumPractise/

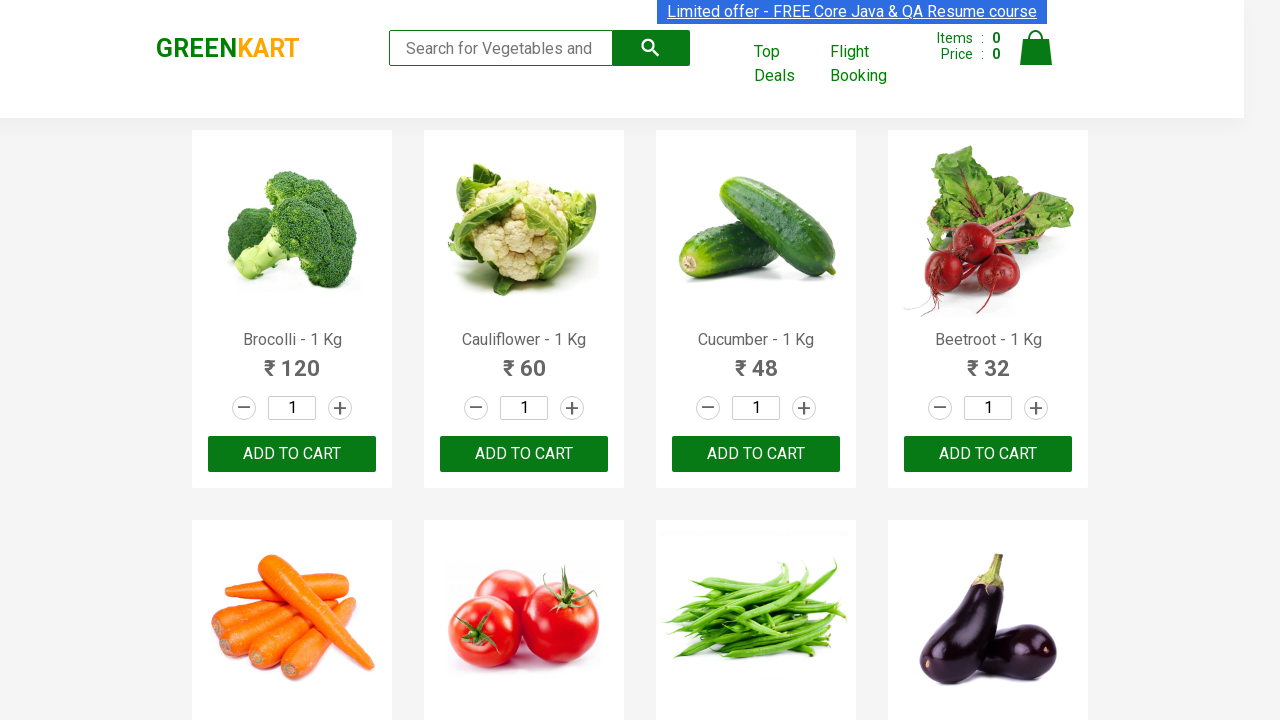

Waited for product names to load
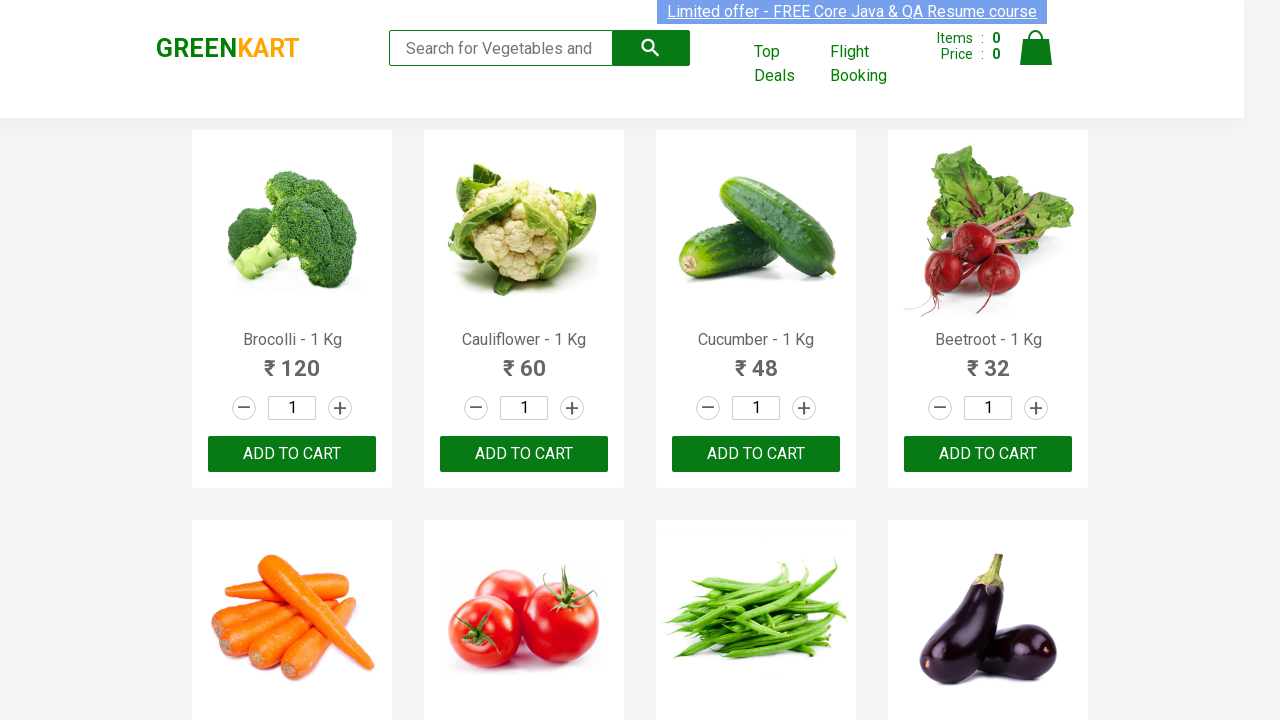

Retrieved all product name elements
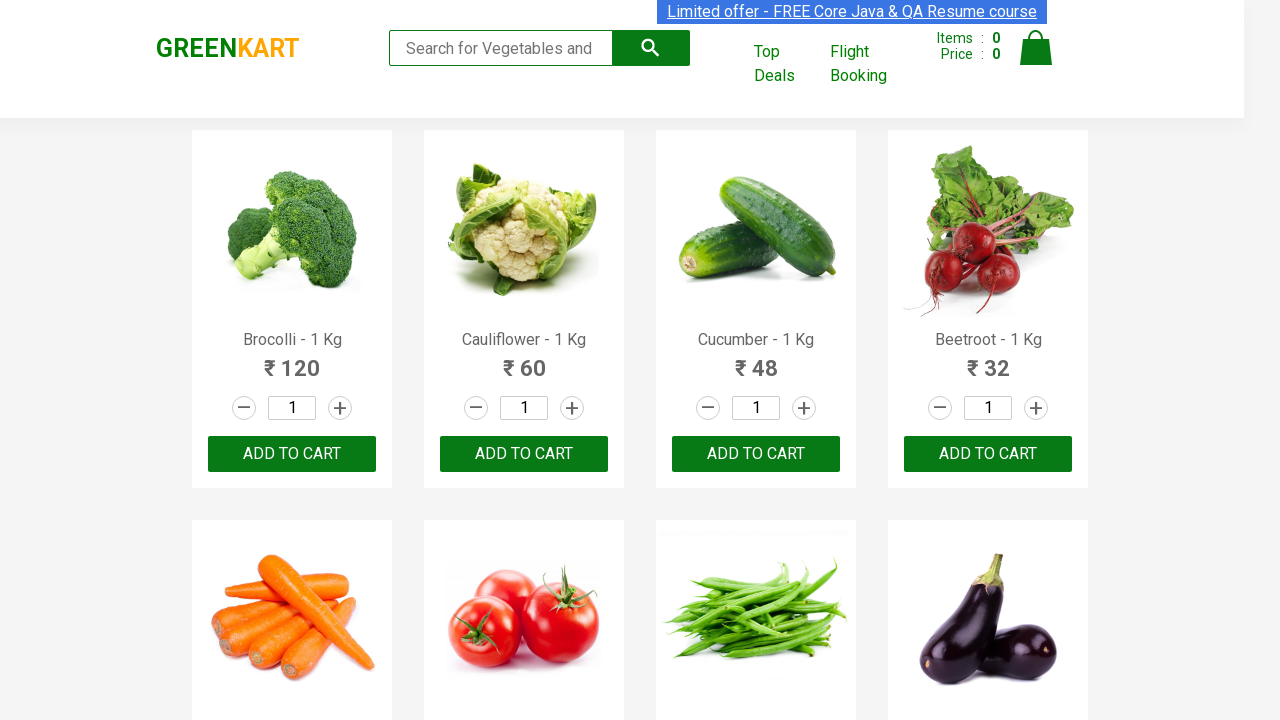

Retrieved all 'Add to cart' buttons
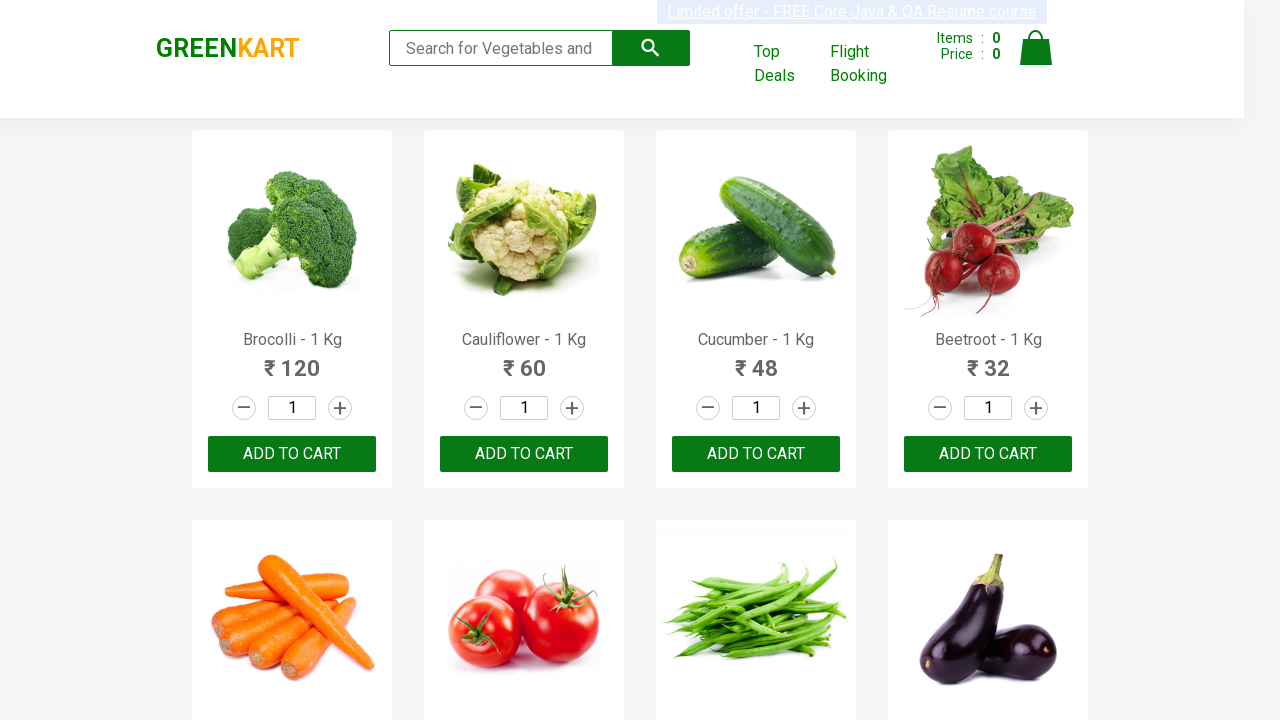

Added 'Brocolli' to cart at (292, 454) on xpath=//div[@class='product-action']/button >> nth=0
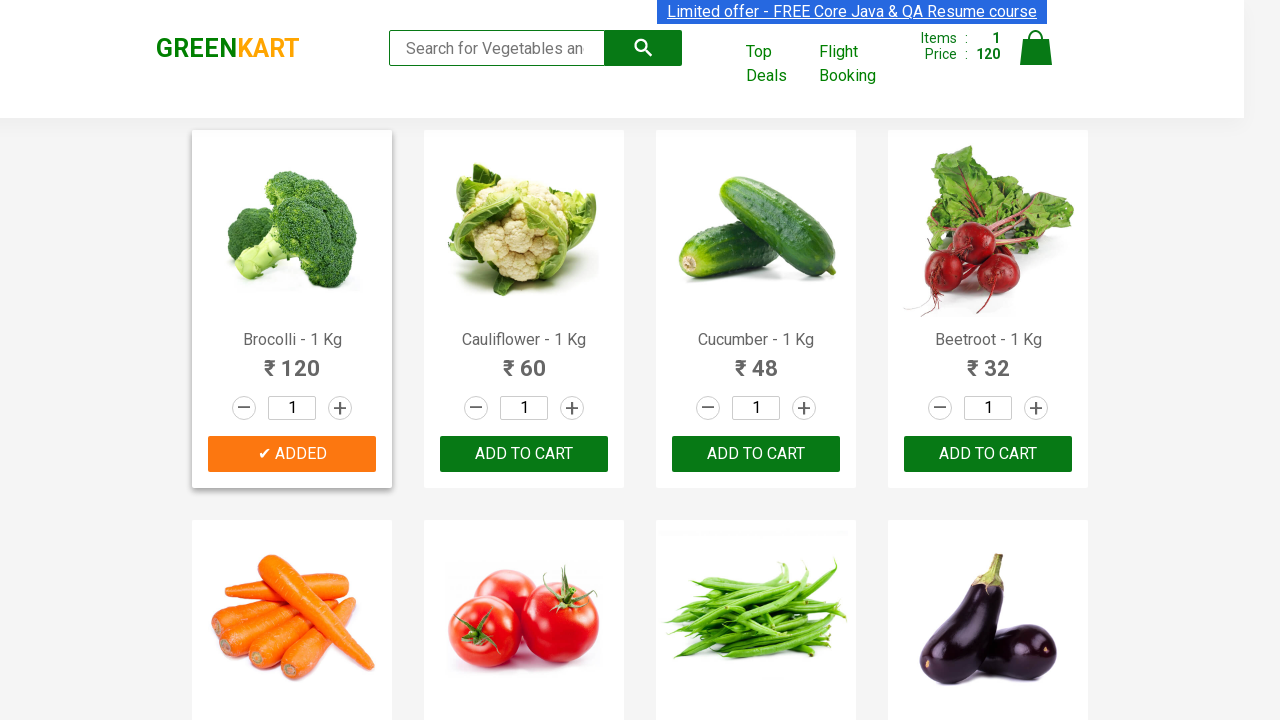

Added 'Cucumber' to cart at (756, 454) on xpath=//div[@class='product-action']/button >> nth=2
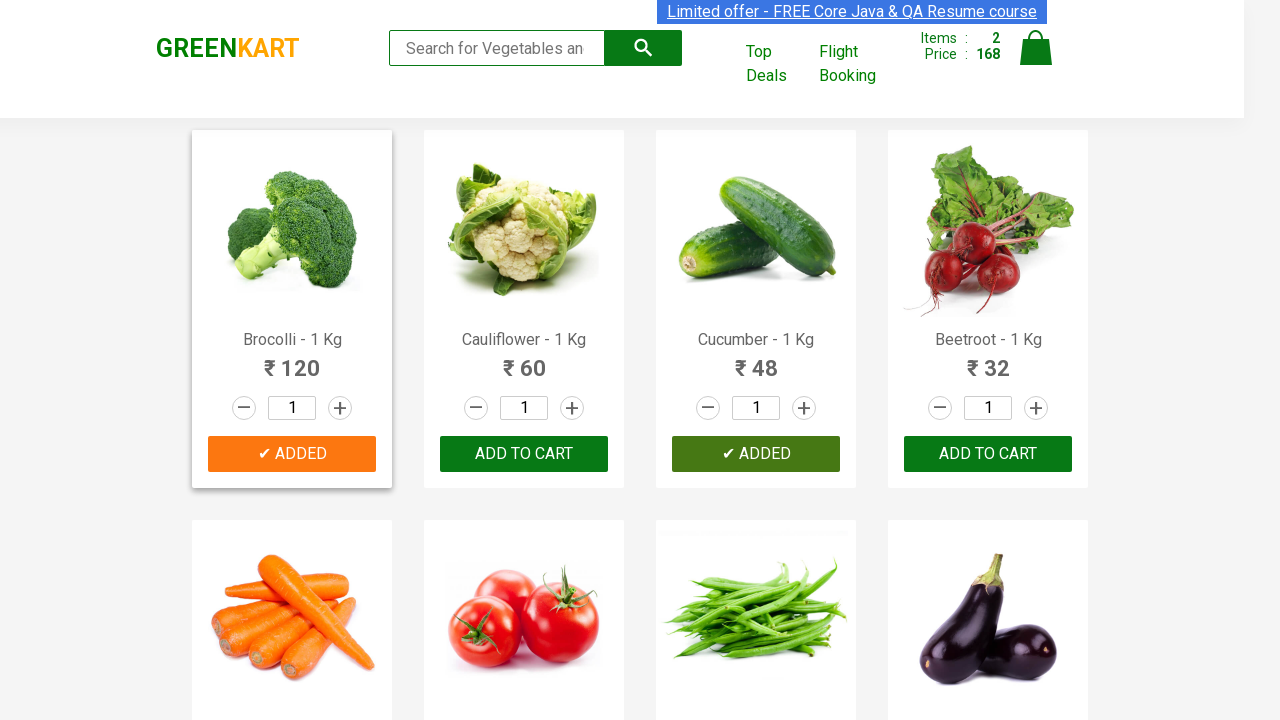

Added 'Beetroot' to cart at (988, 454) on xpath=//div[@class='product-action']/button >> nth=3
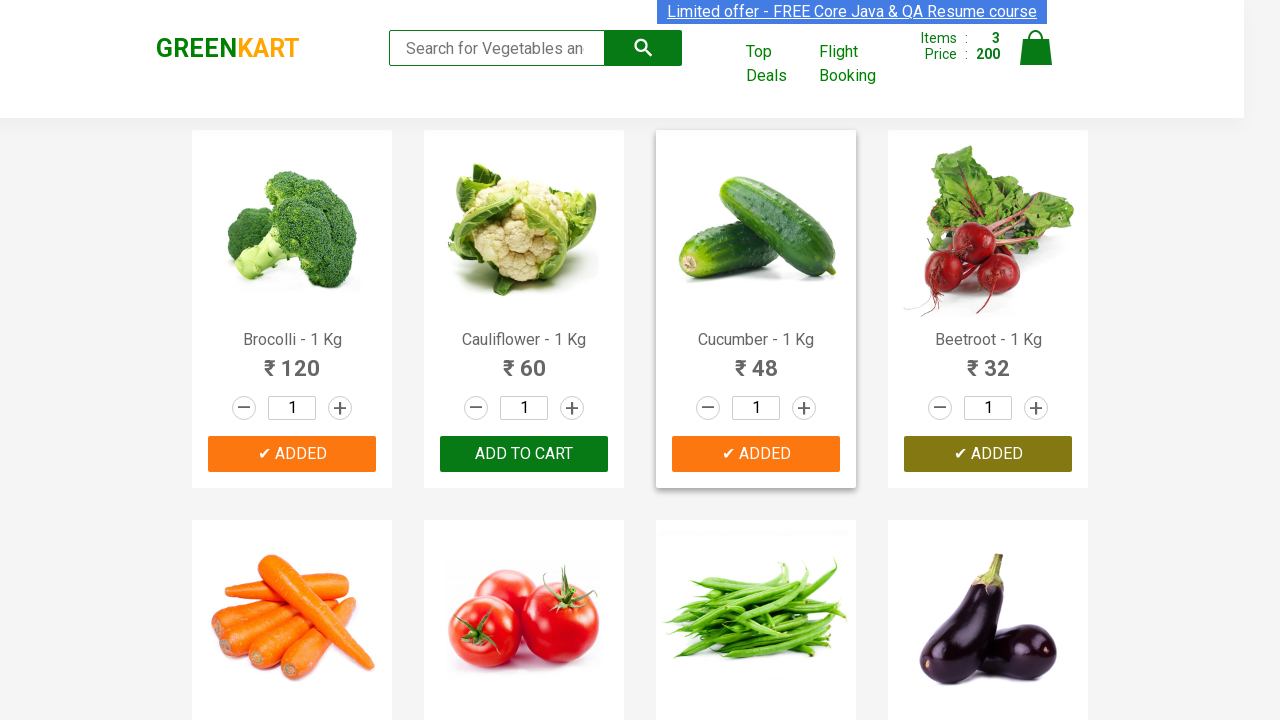

Clicked on cart icon to view shopping cart at (1036, 48) on img[alt='Cart']
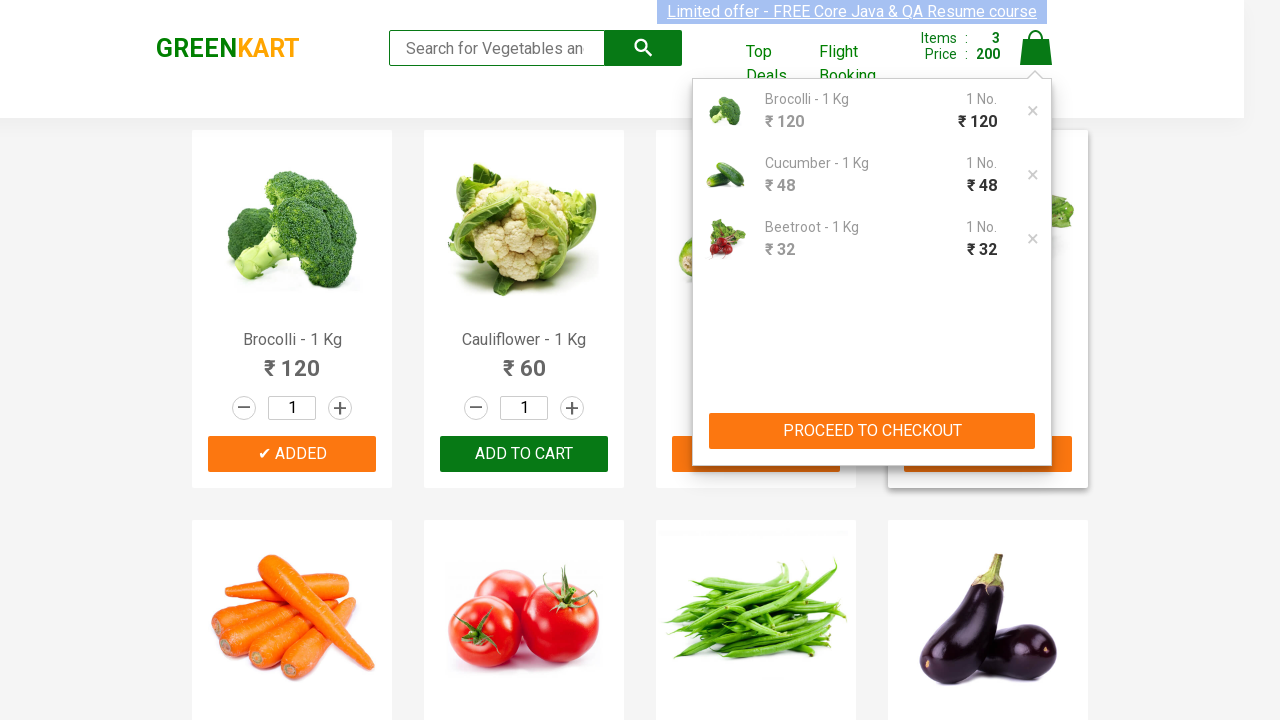

Clicked 'PROCEED TO CHECKOUT' button at (872, 431) on xpath=//button[contains(text(),'PROCEED TO CHECKOUT')]
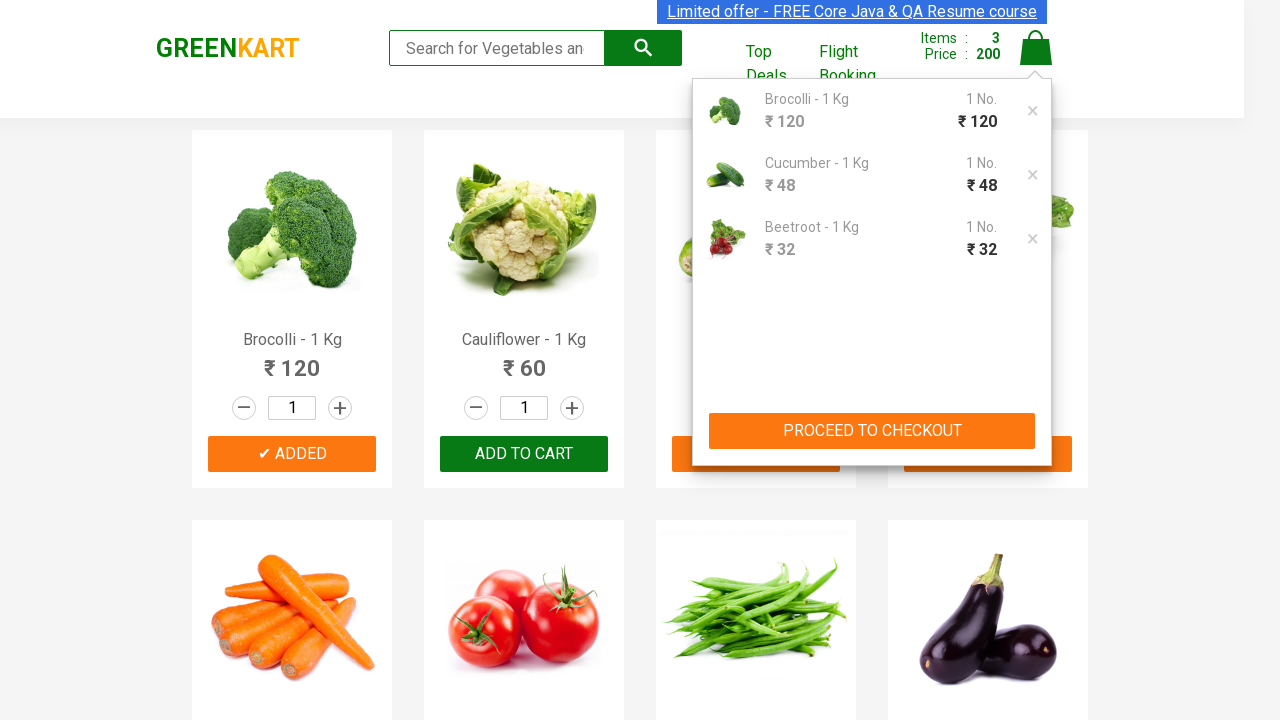

Entered promo code 'rahulshettyacademy' into promo code field on input.promoCode
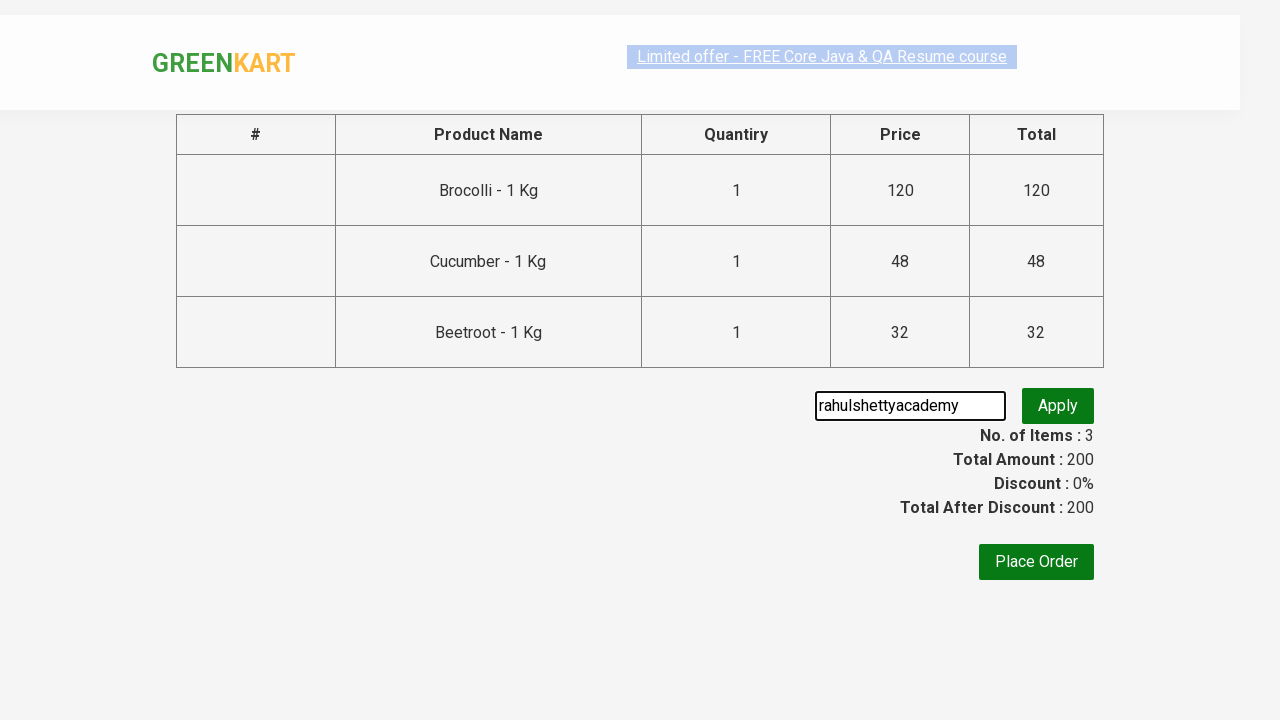

Clicked 'Apply' button to apply promo code at (1058, 406) on button.promoBtn
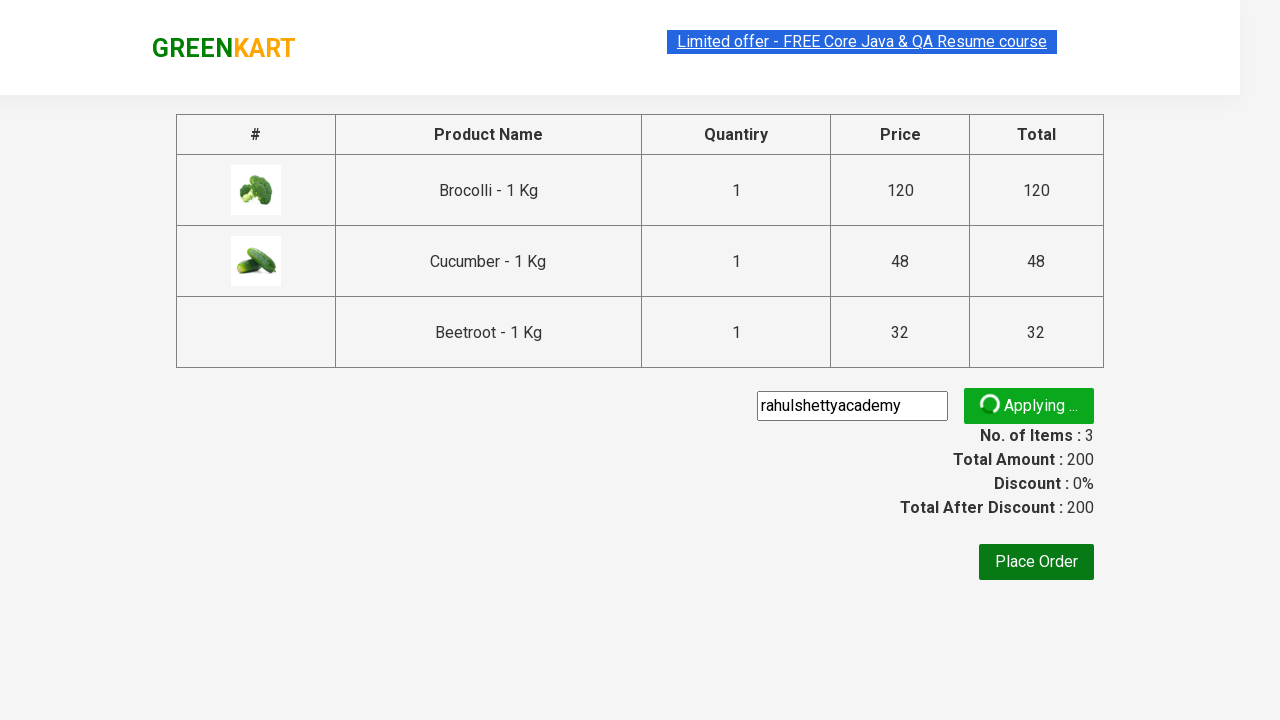

Promo code applied successfully - promo info displayed
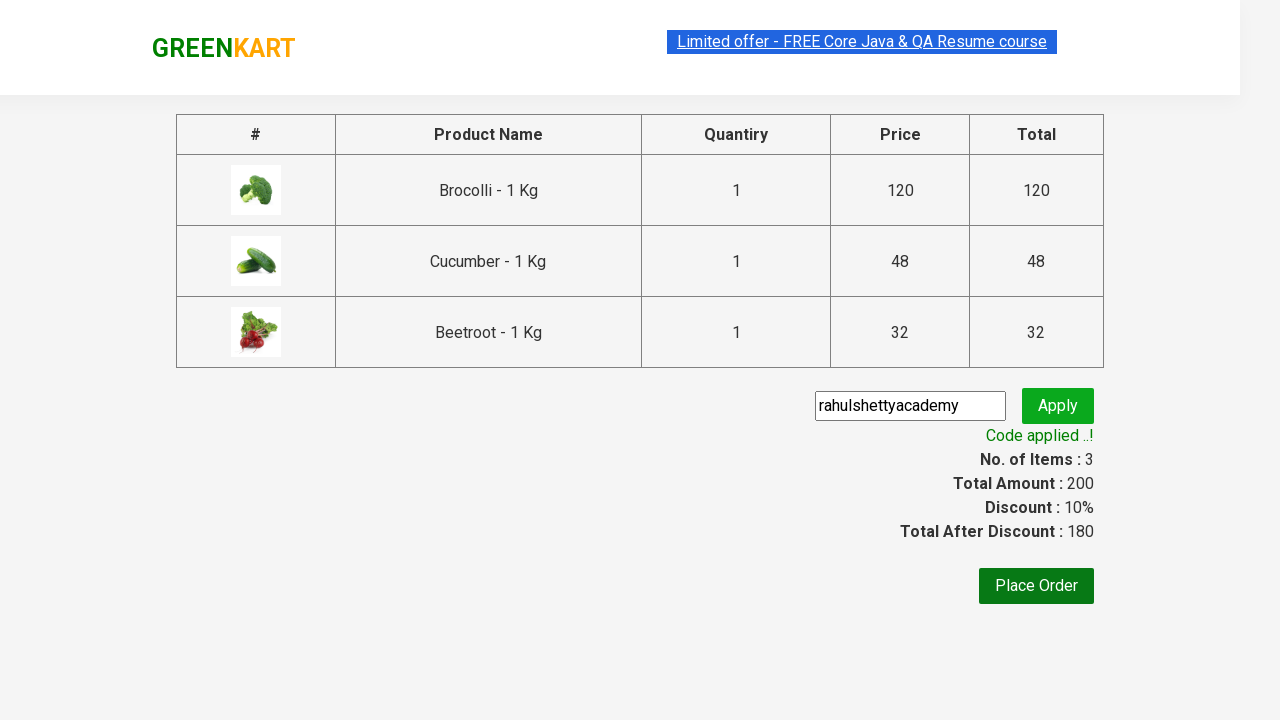

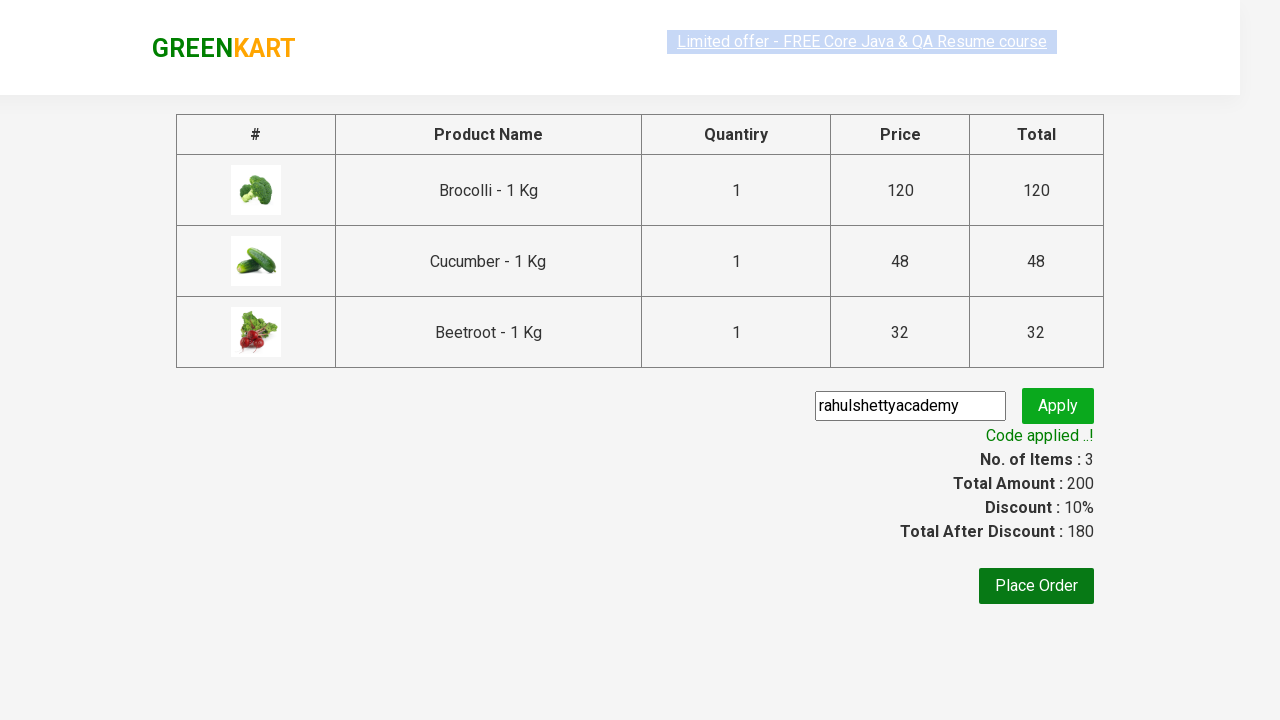